Tests reading a value from an element's attribute, calculating a result, filling the answer, and submitting a form with checkboxes.

Starting URL: http://suninjuly.github.io/get_attribute.html

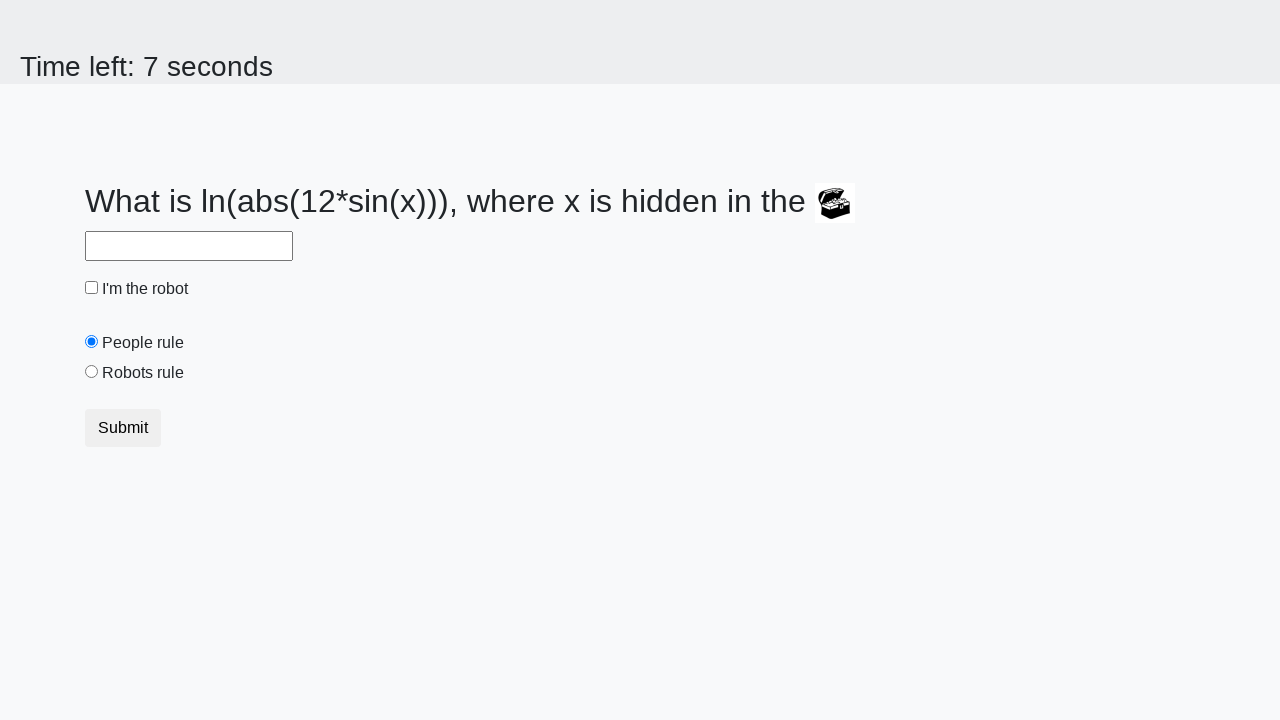

Retrieved valuex attribute from treasure element
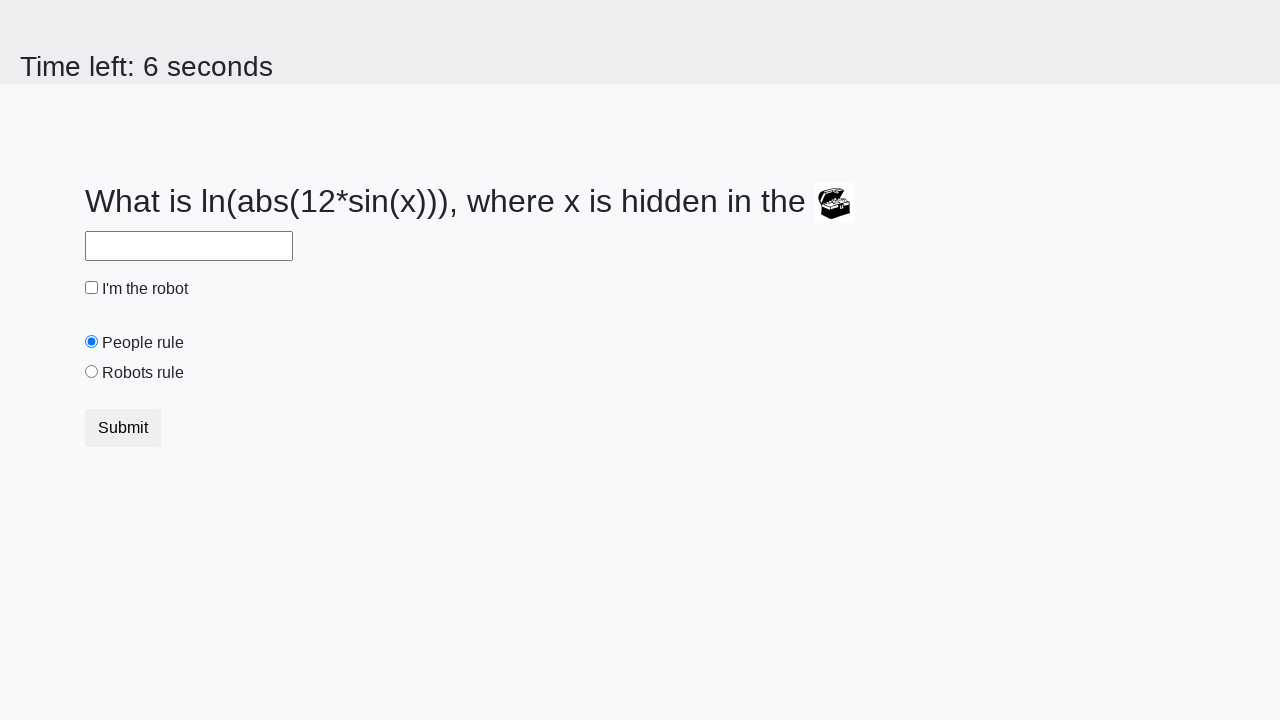

Calculated answer using formula: log(abs(12*sin(x)))
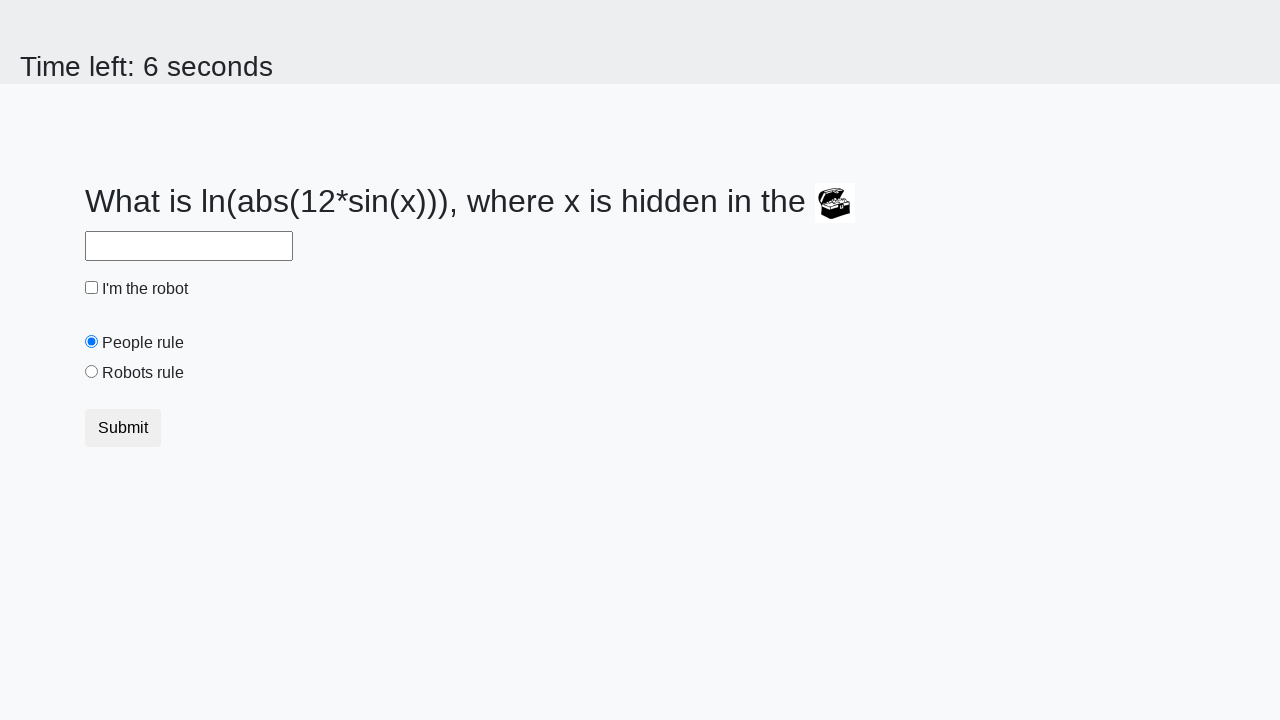

Filled answer field with calculated value on #answer
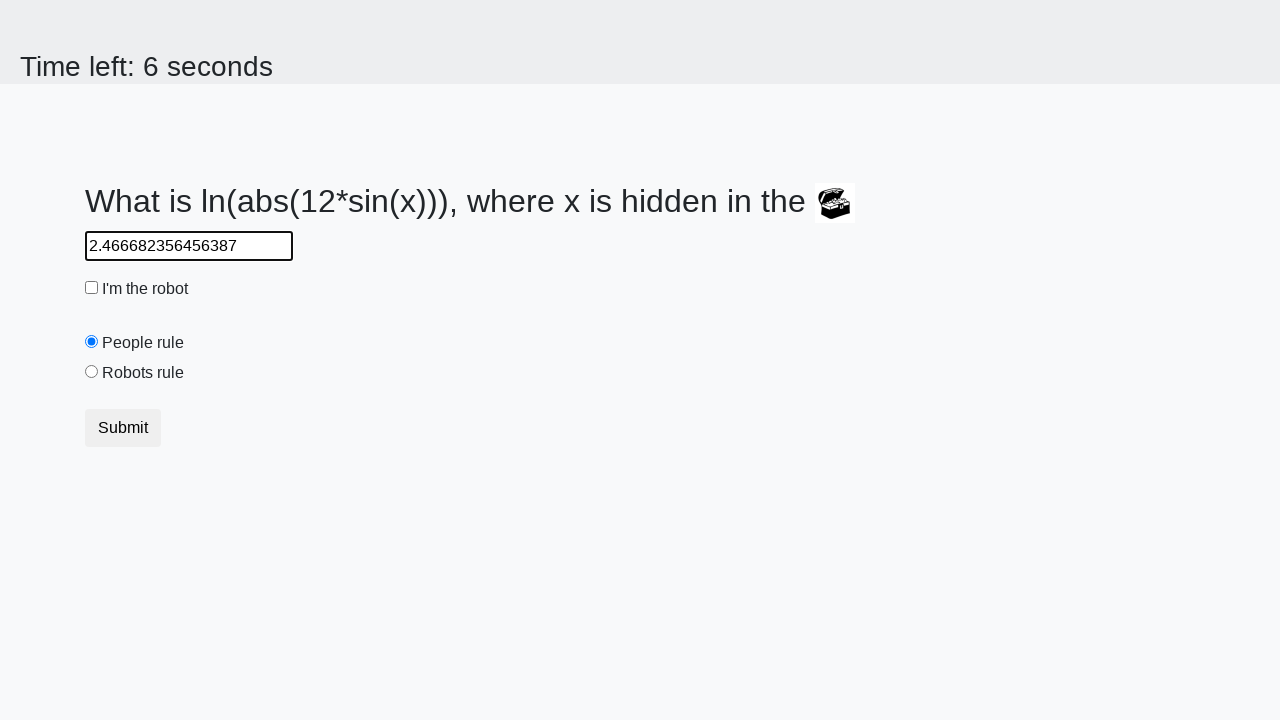

Clicked robot checkbox at (92, 288) on #robotCheckbox
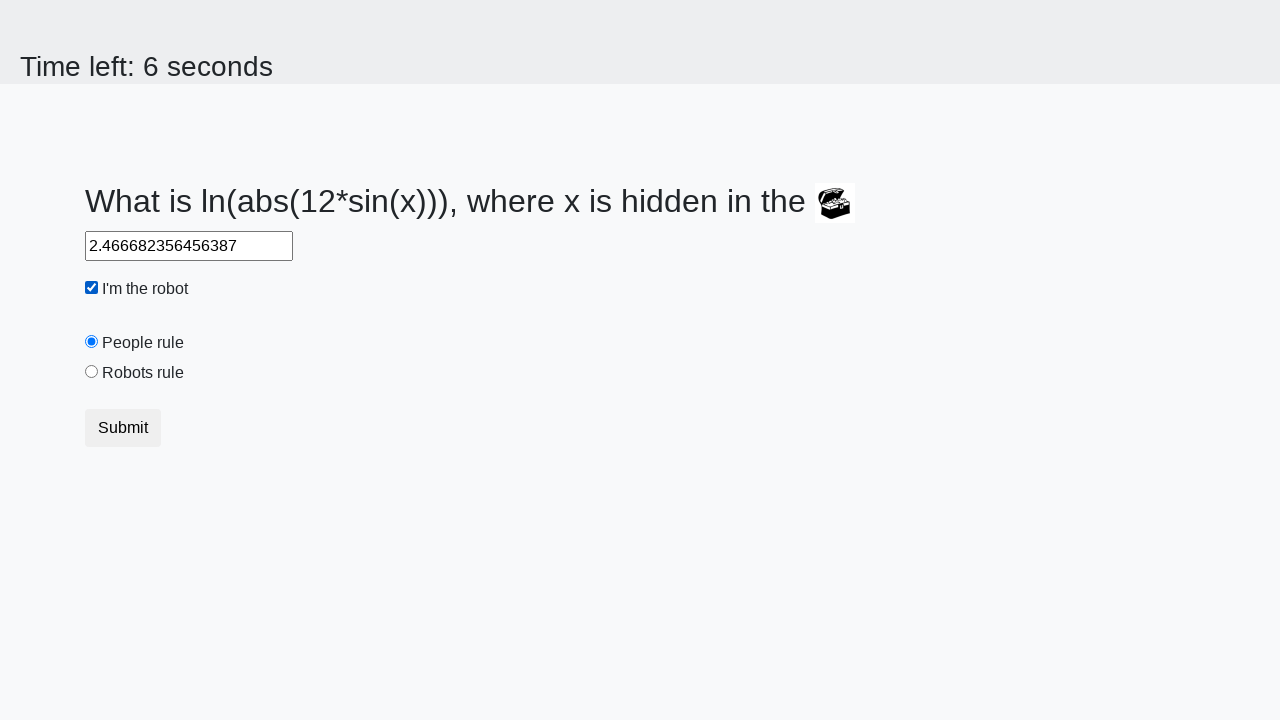

Clicked robots rule checkbox at (92, 372) on #robotsRule
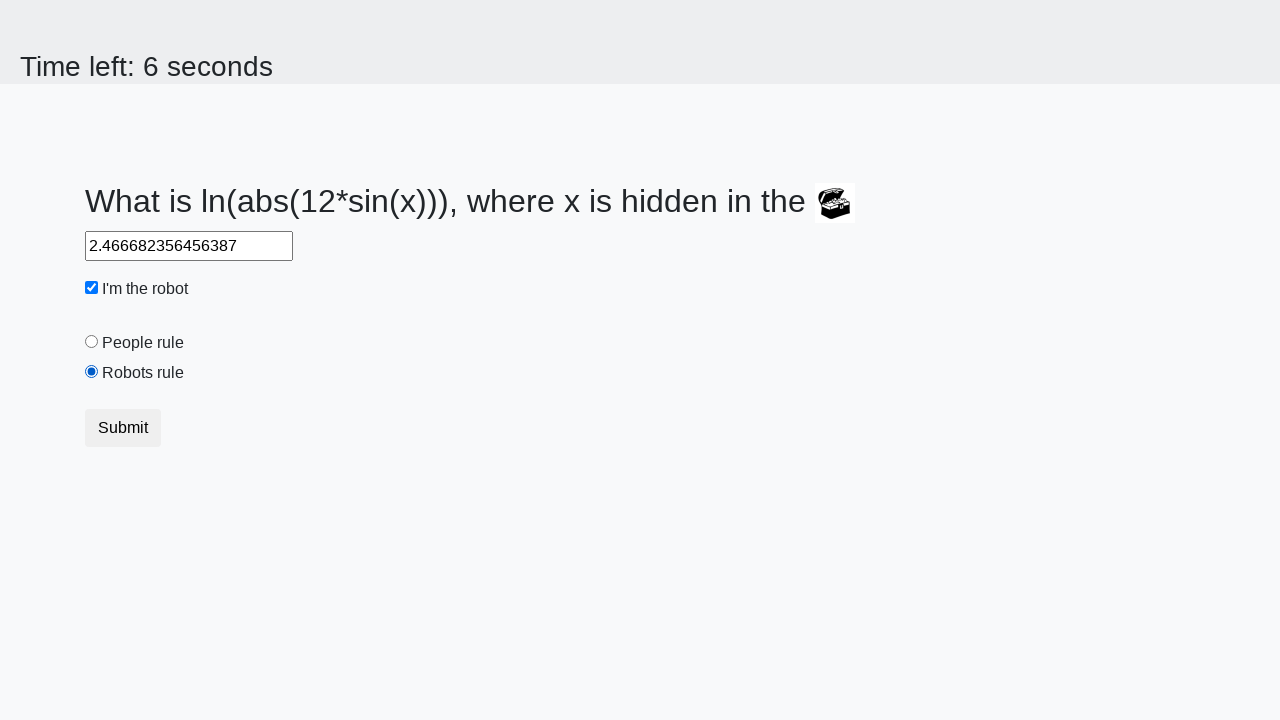

Clicked submit button to submit form at (123, 428) on body > div.container > form > div > div > button
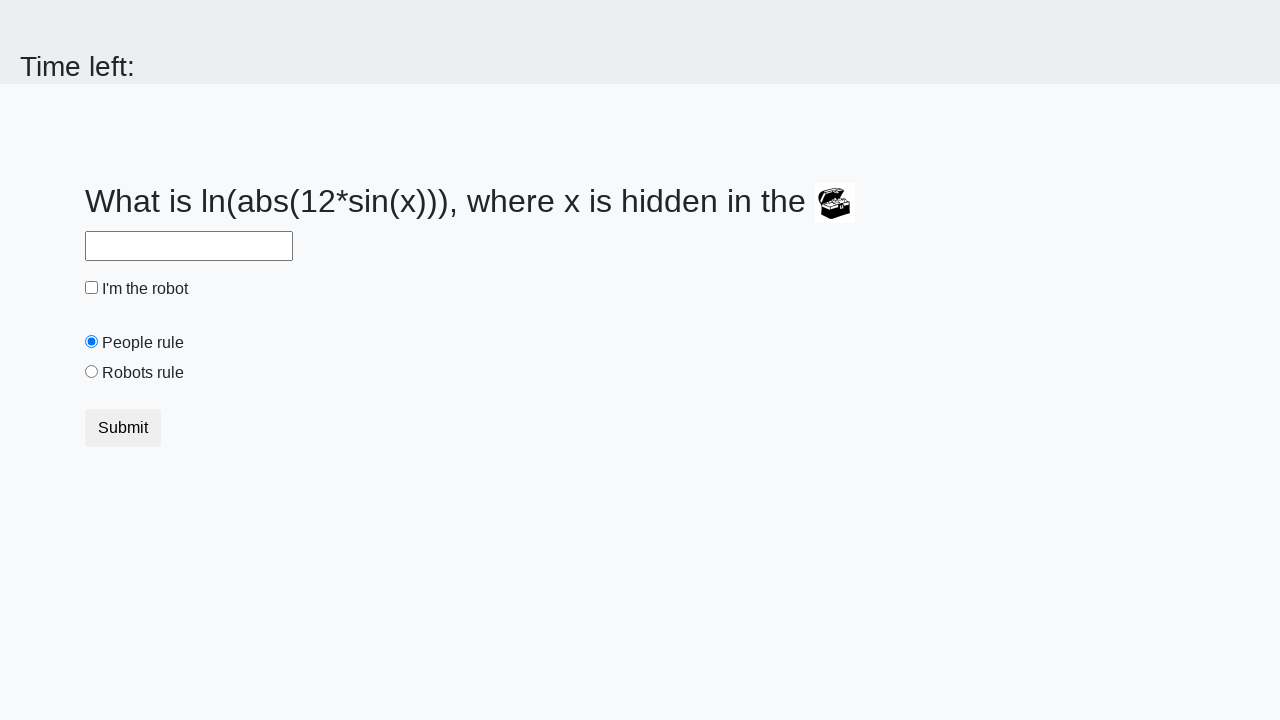

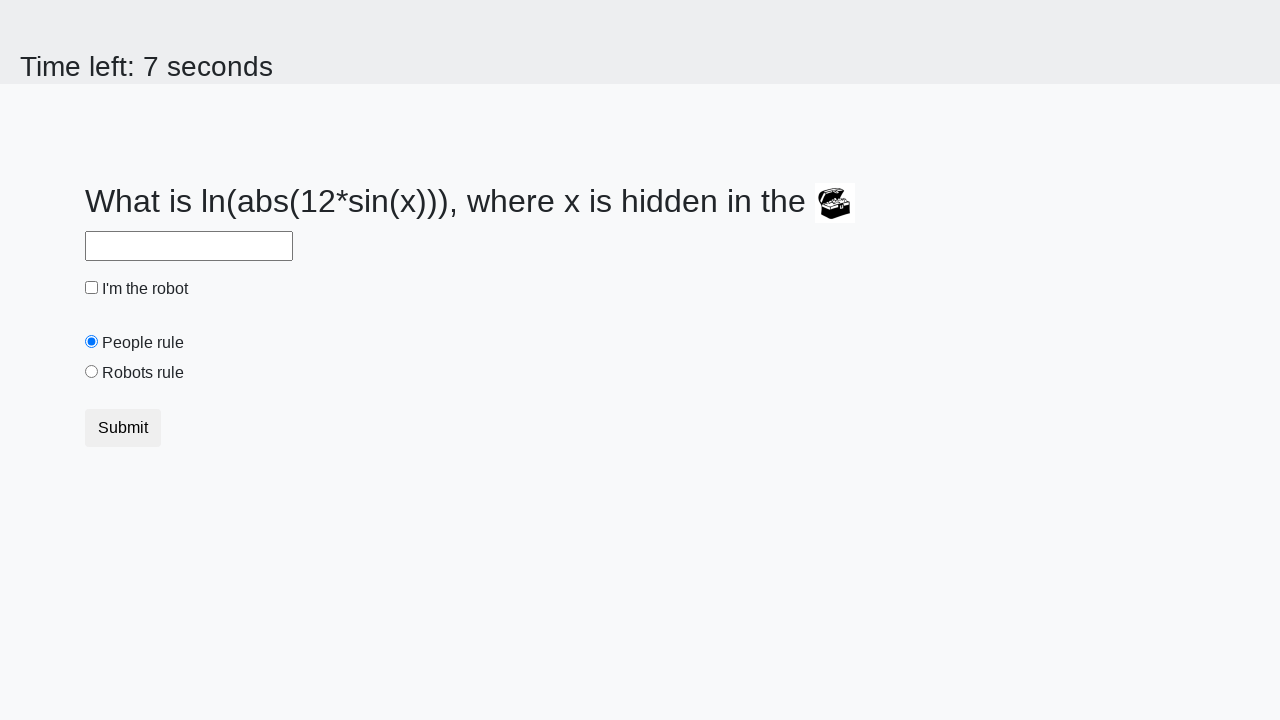